Tests registration form with various invalid phone number formats (too short, too long, invalid prefix) and verifies error messages

Starting URL: https://alada.vn/tai-khoan/dang-ky.html

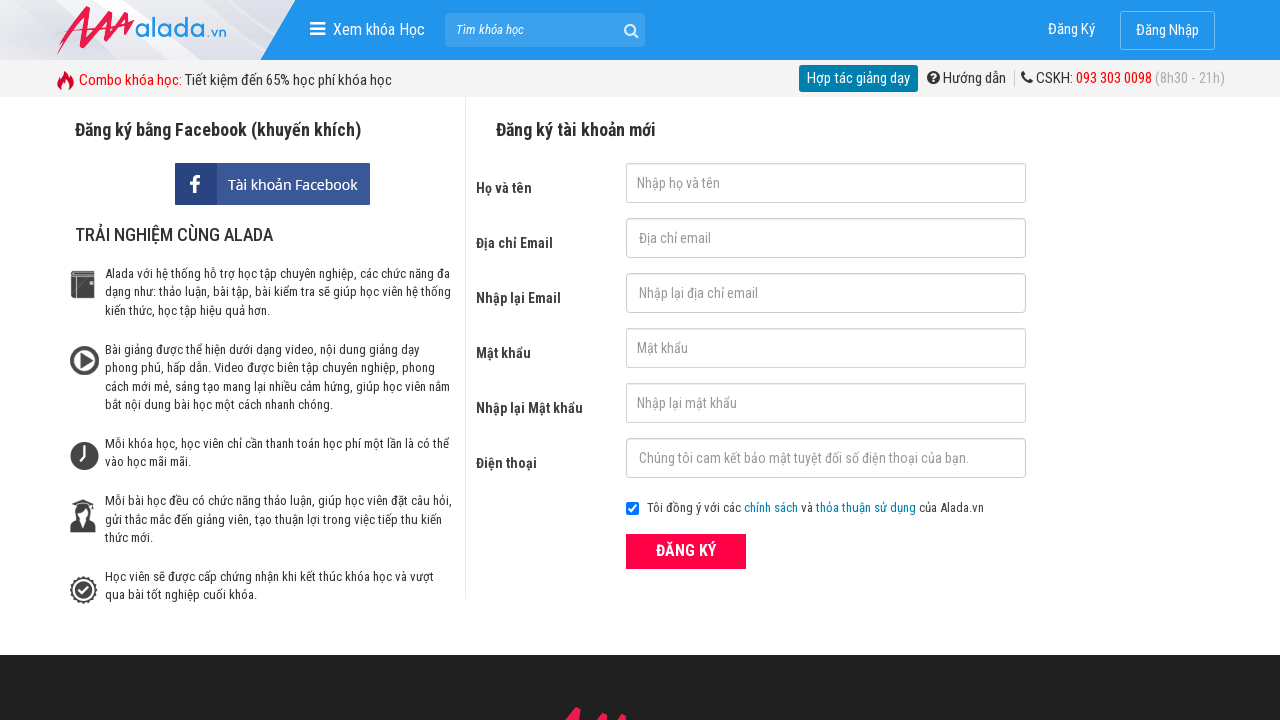

Filled first name with 'kim dang' on #txtFirstname
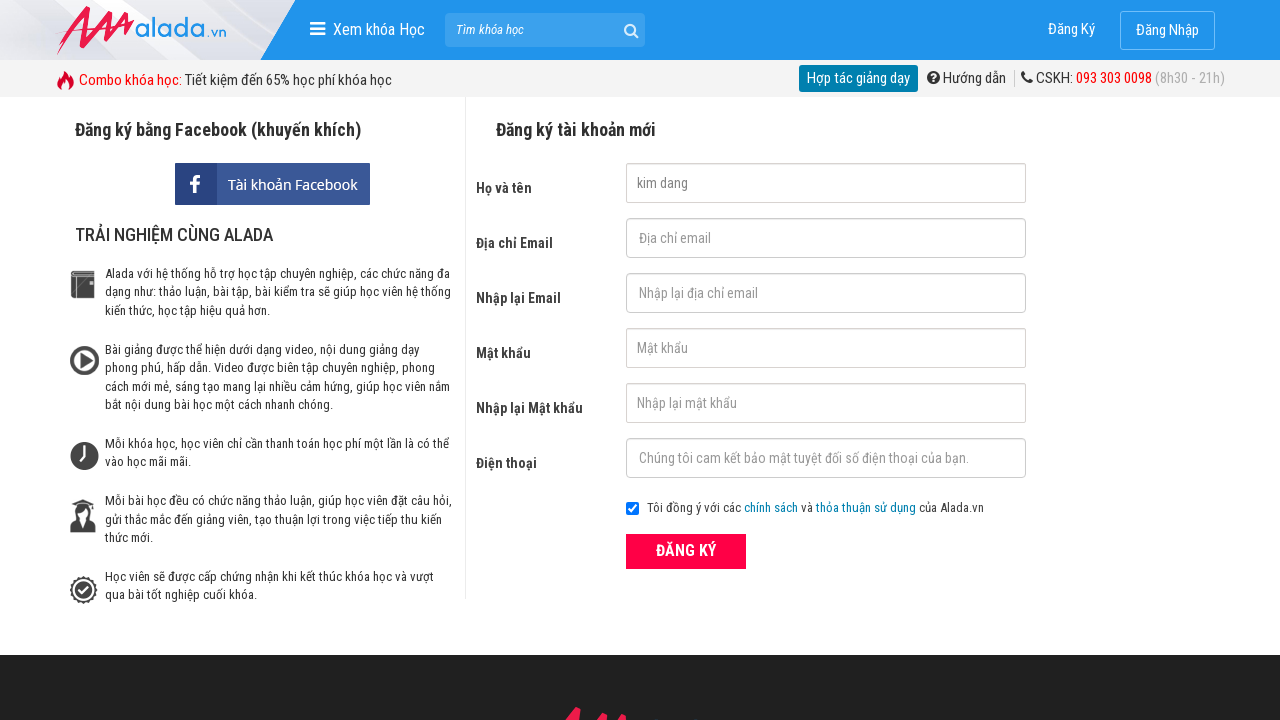

Filled email with 'kimdt@gmail.com' on #txtEmail
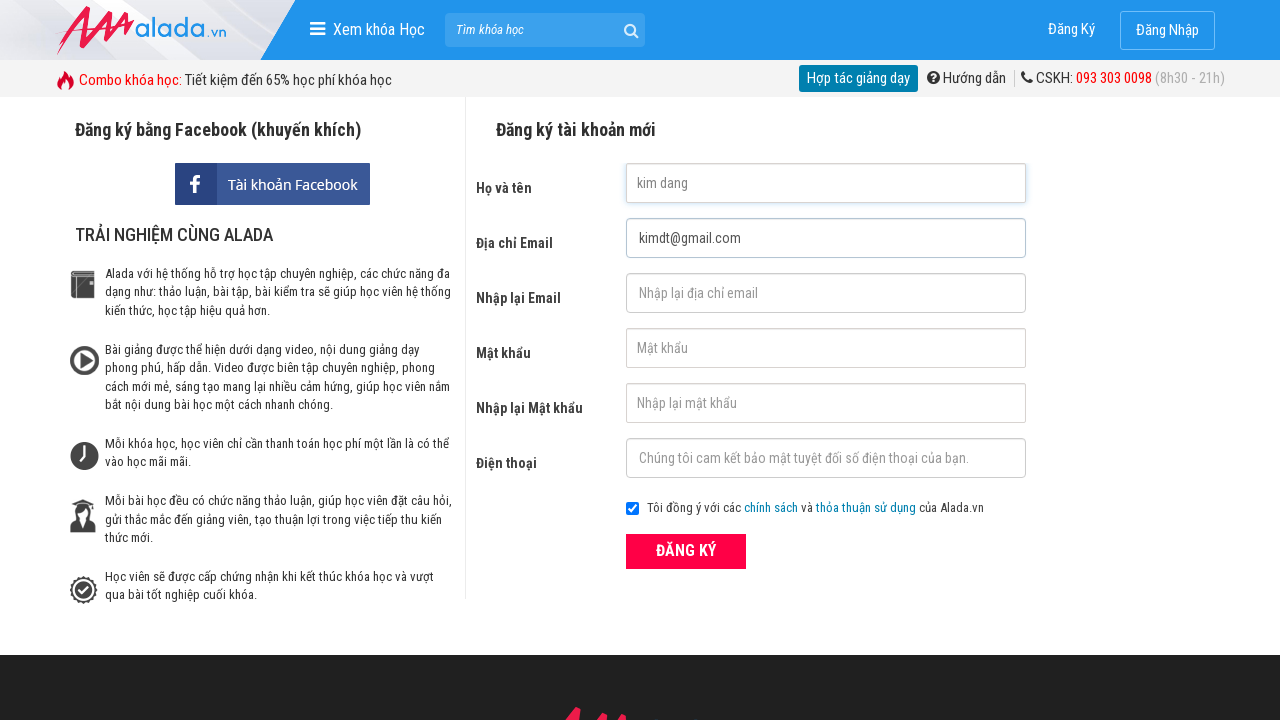

Filled confirm email with 'kimdt@gmail.com' on #txtCEmail
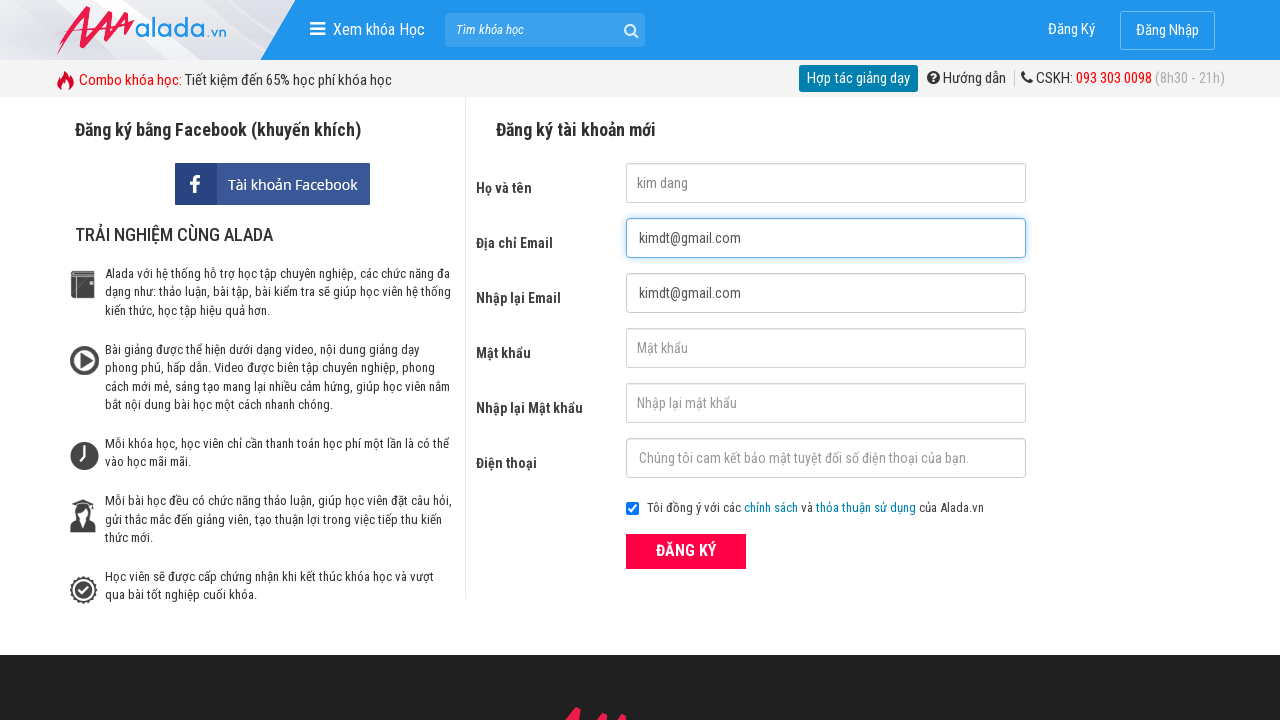

Filled password with 'Dangkim1@' on #txtPassword
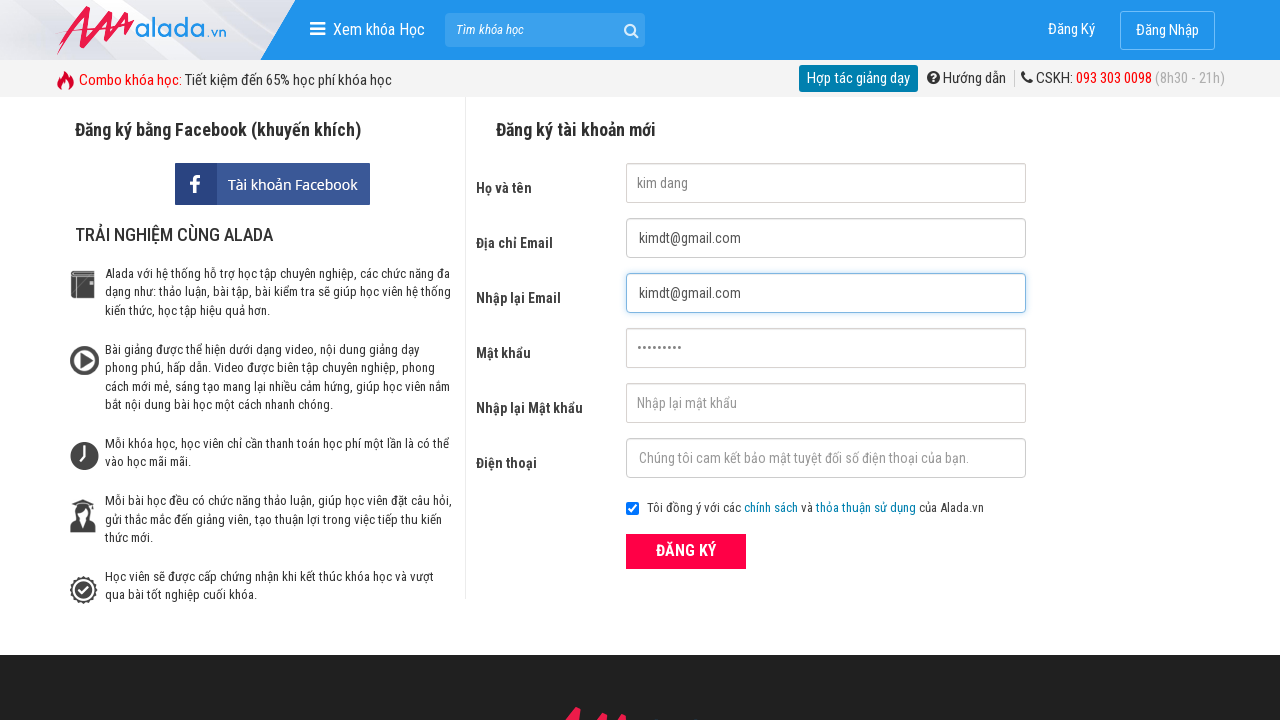

Filled confirm password with 'Dangkim1@' on #txtCPassword
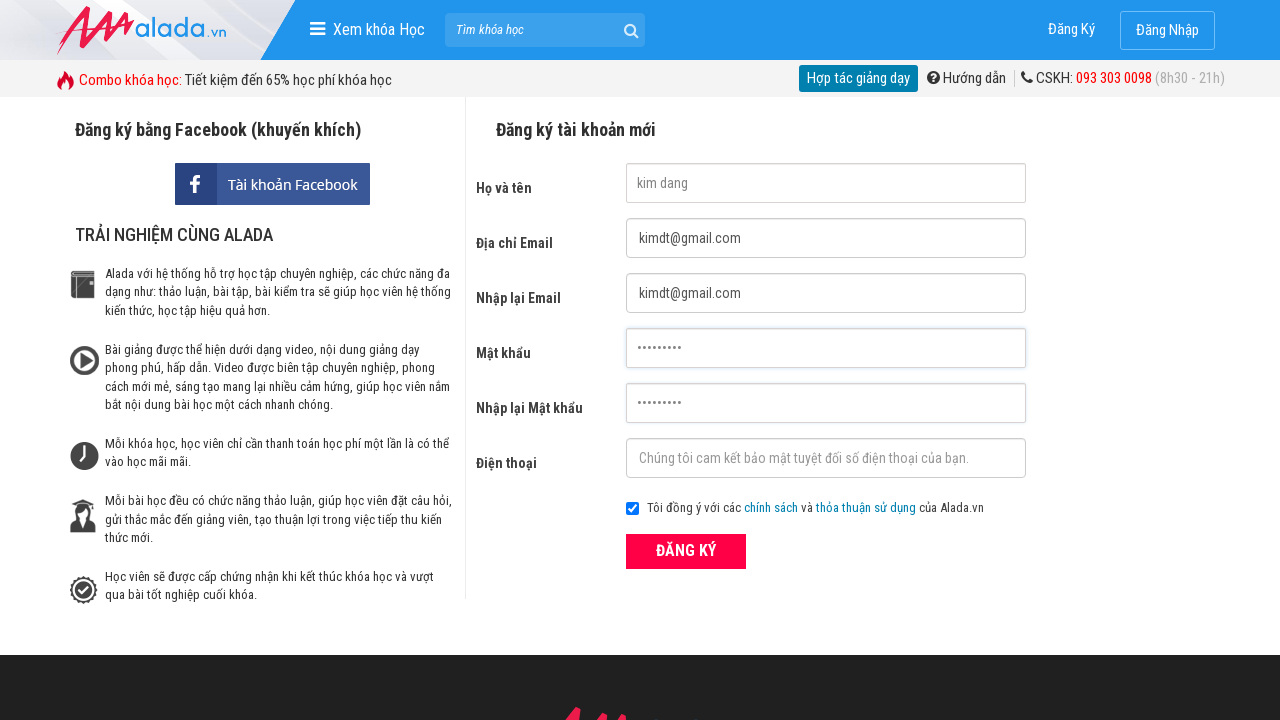

Filled phone number with too short format '0909090' on #txtPhone
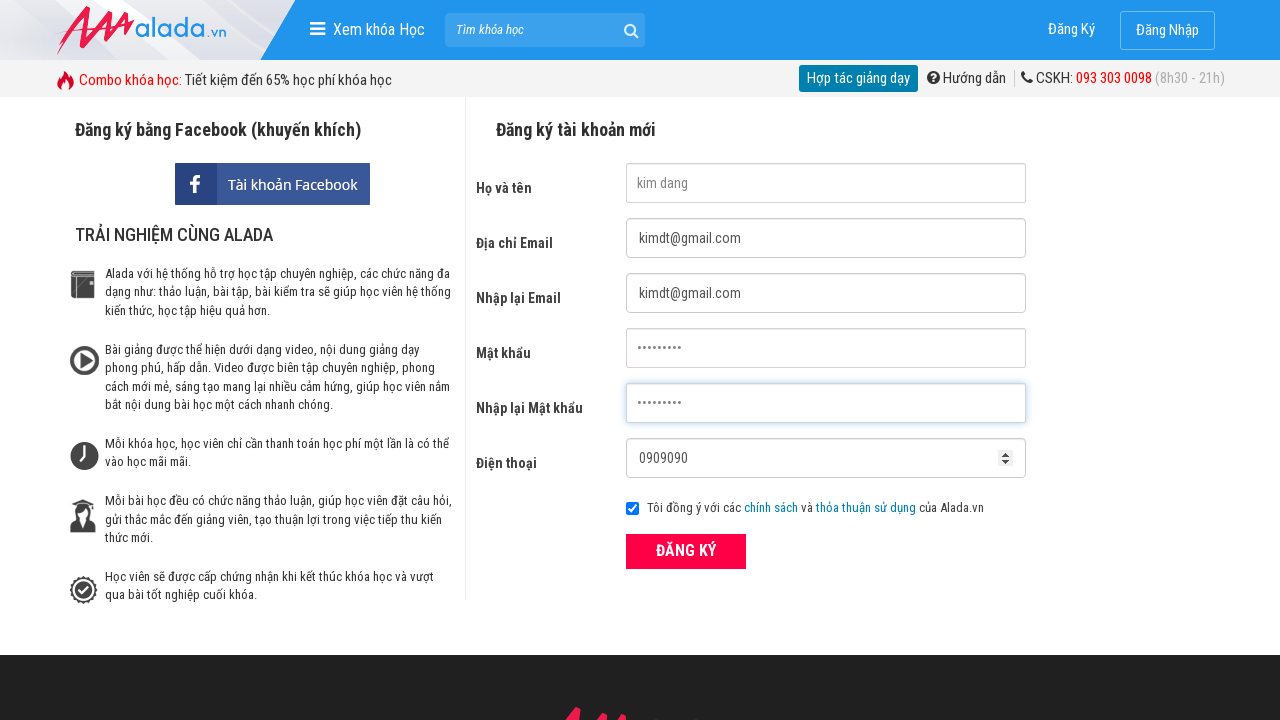

Clicked submit button to register with too short phone number at (686, 551) on button[type='submit']
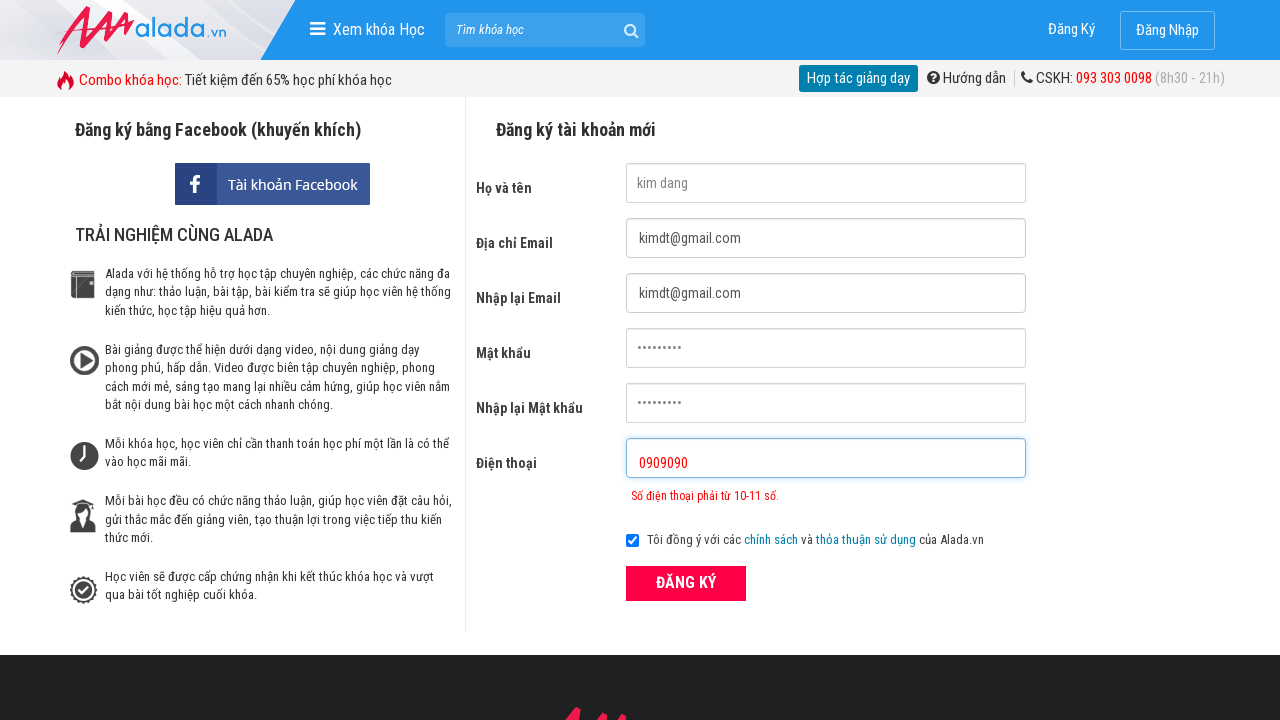

Error message displayed for too short phone number
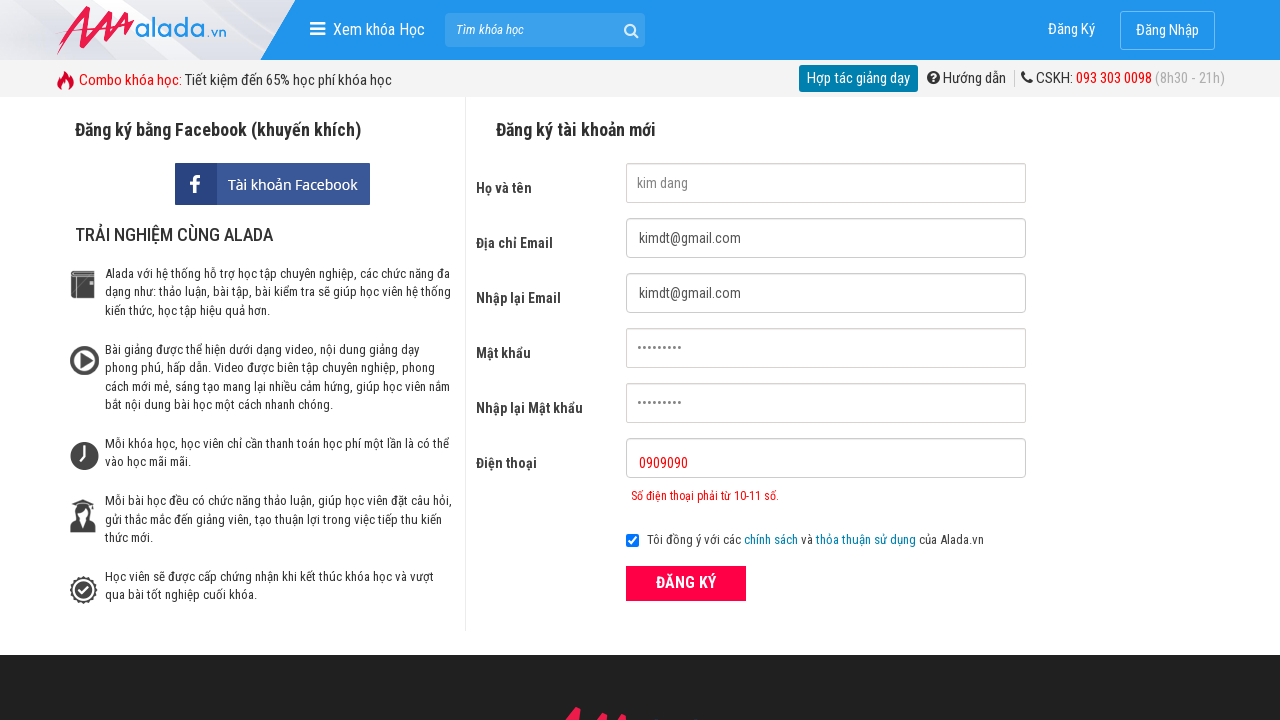

Cleared phone number field on #txtPhone
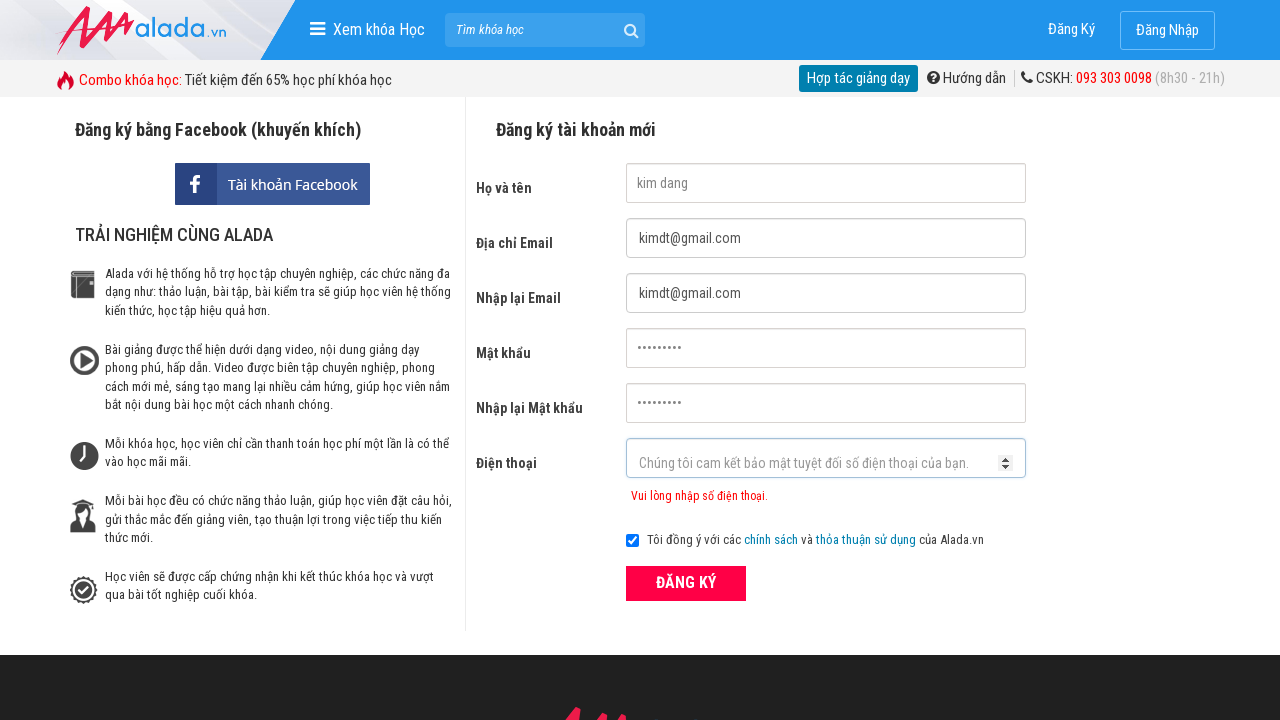

Filled phone number with too long format '090909012345' on #txtPhone
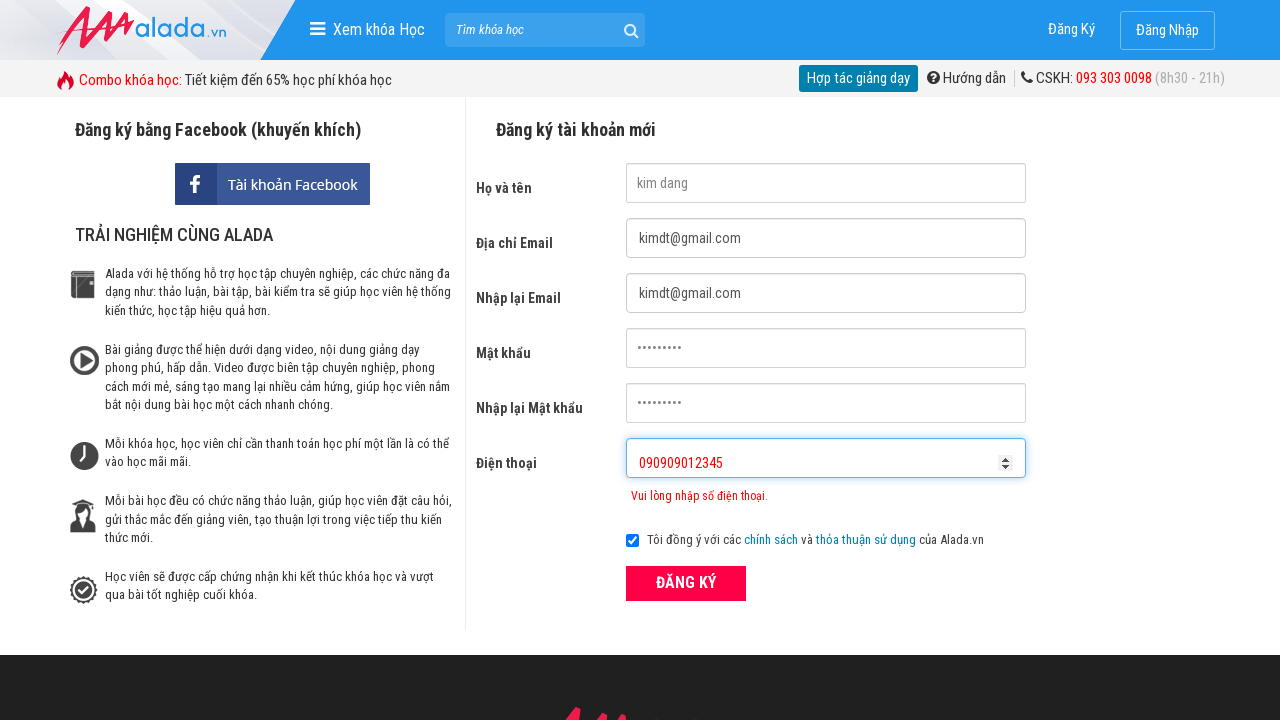

Clicked submit button to register with too long phone number at (686, 583) on button[type='submit']
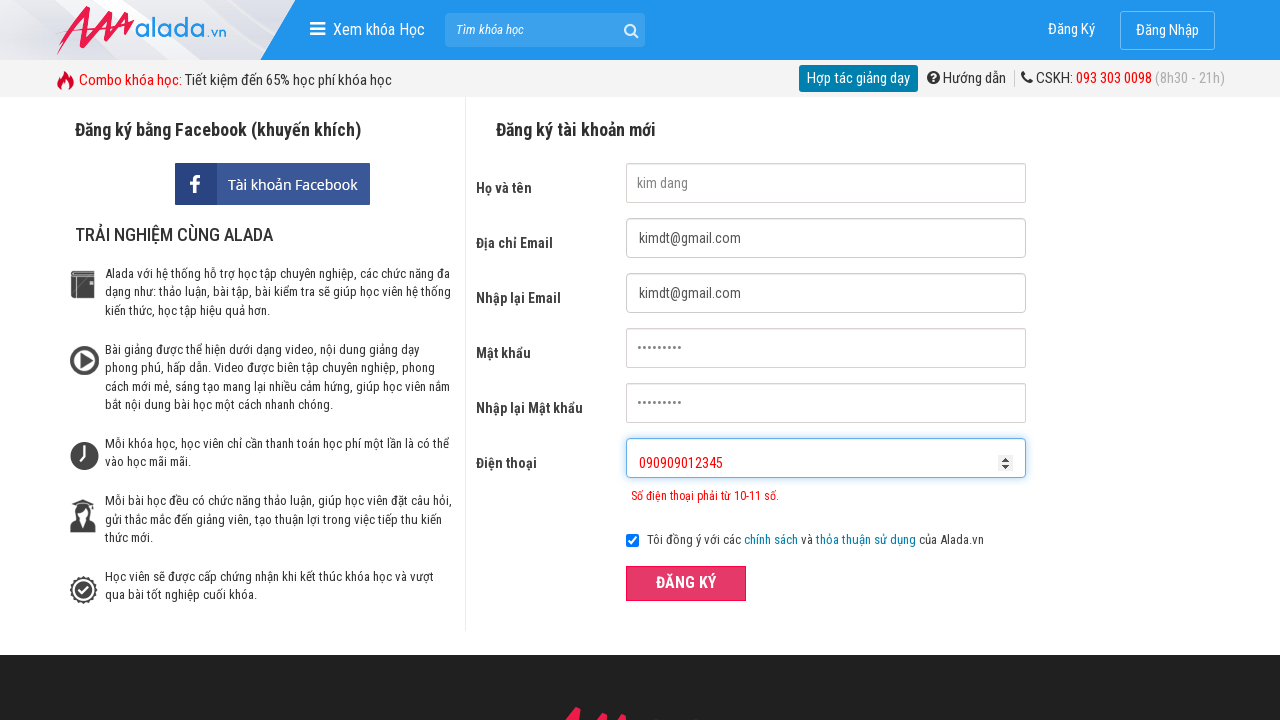

Cleared phone number field on #txtPhone
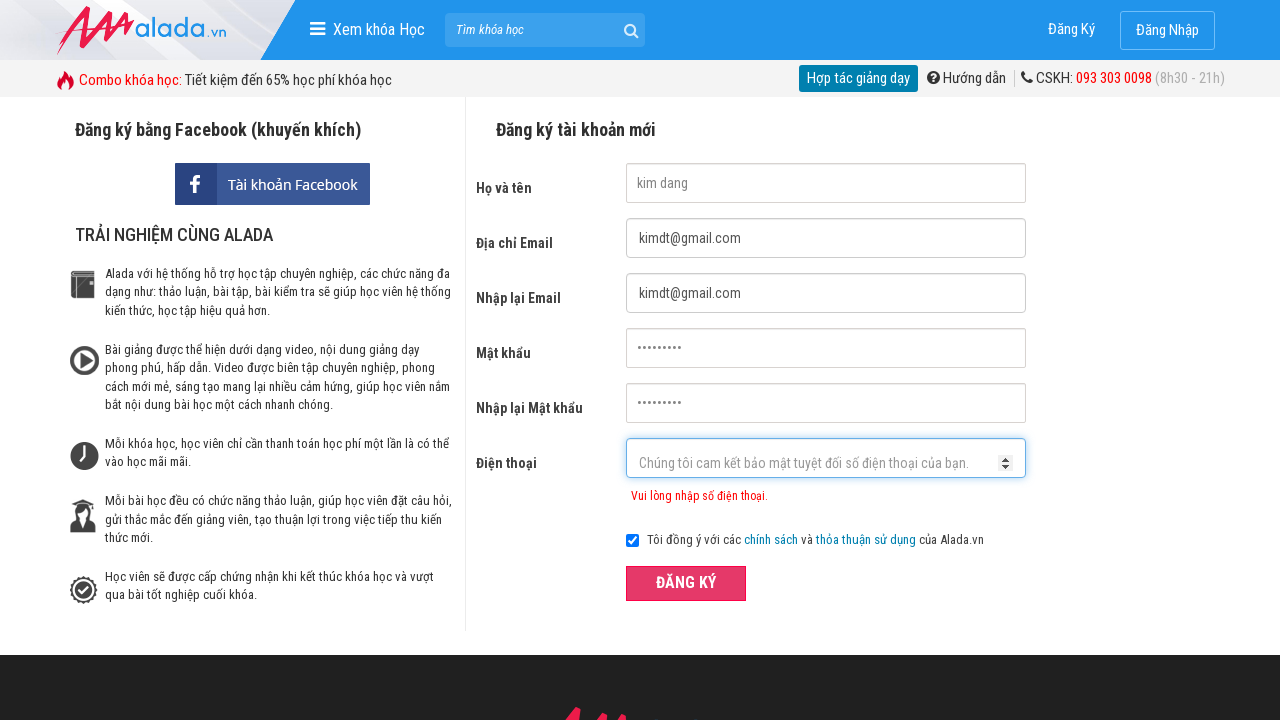

Filled phone number with invalid prefix '7909090909' on #txtPhone
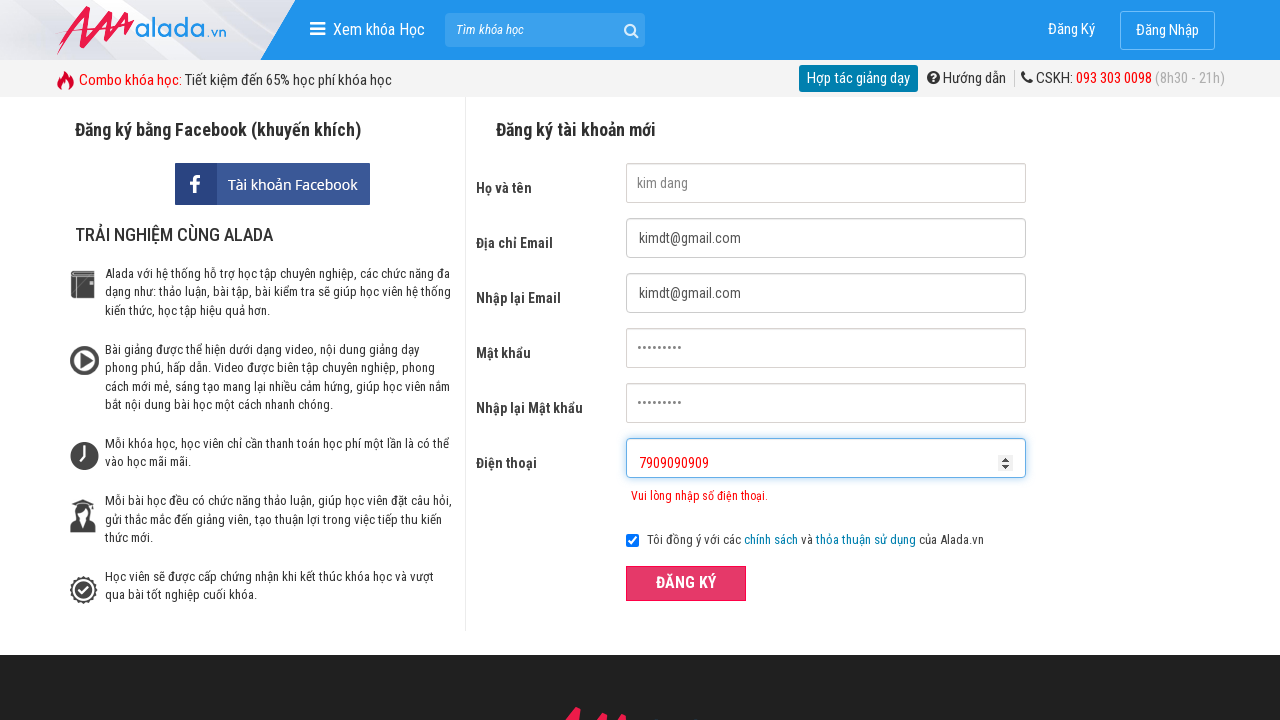

Clicked submit button to register with invalid prefix phone number at (686, 583) on button[type='submit']
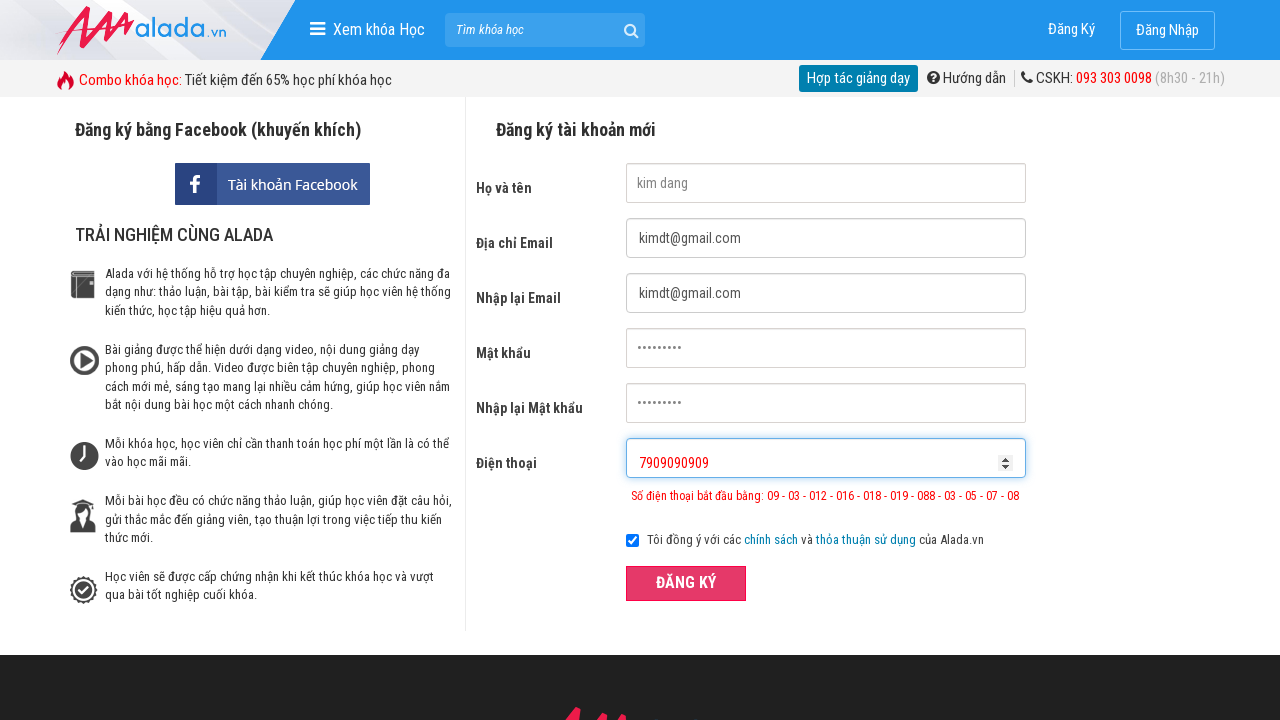

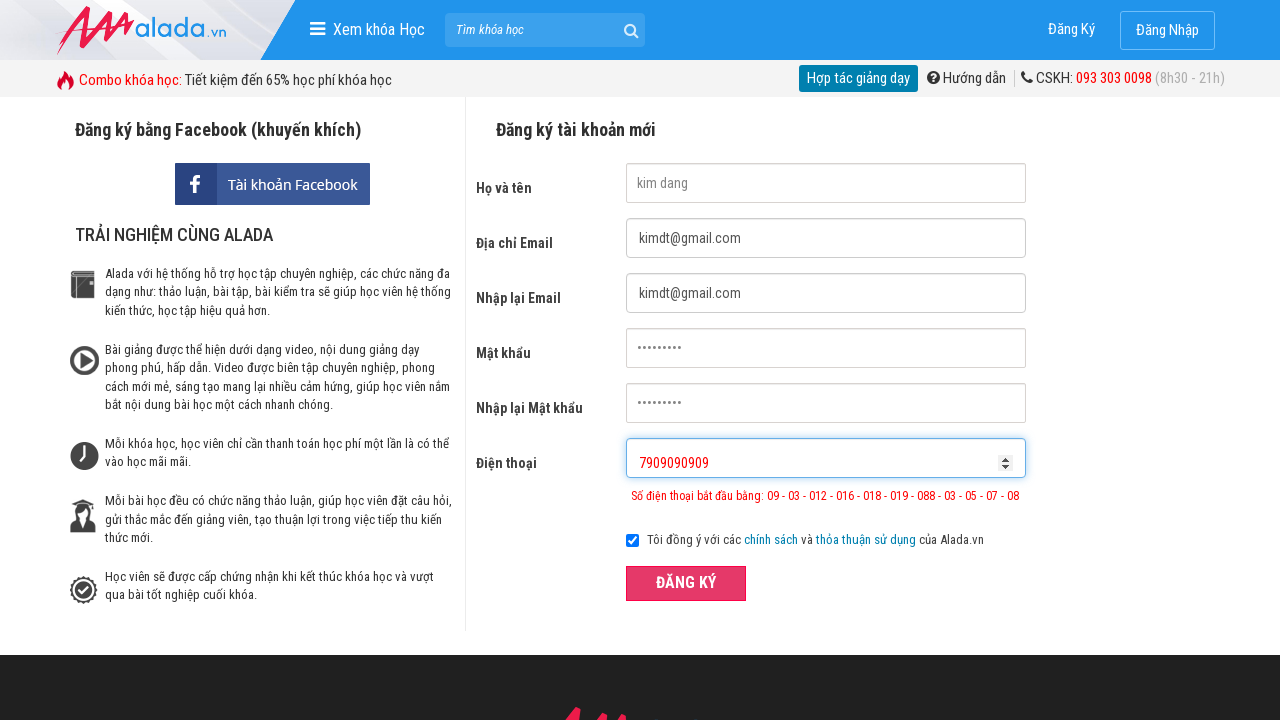